Solves a math problem by extracting two numbers from the page, calculating their sum, and selecting the result from a dropdown menu

Starting URL: http://suninjuly.github.io/selects2.html

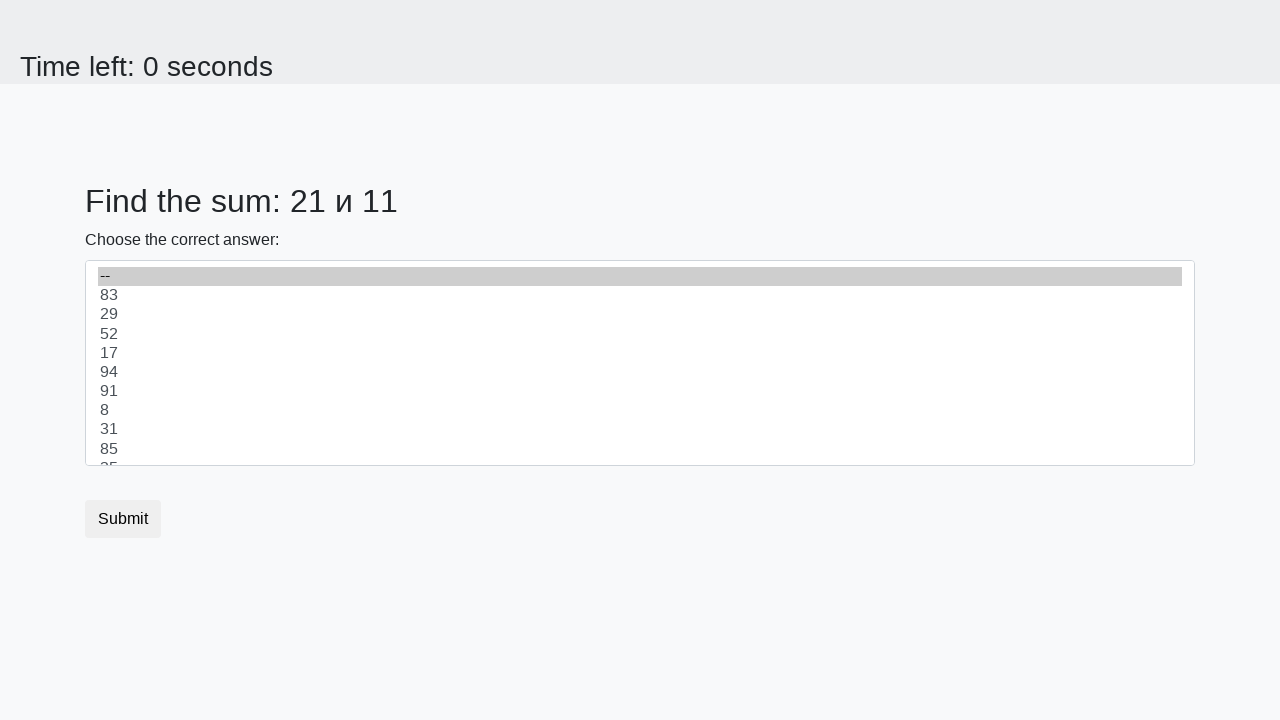

Extracted first number from #num1 element
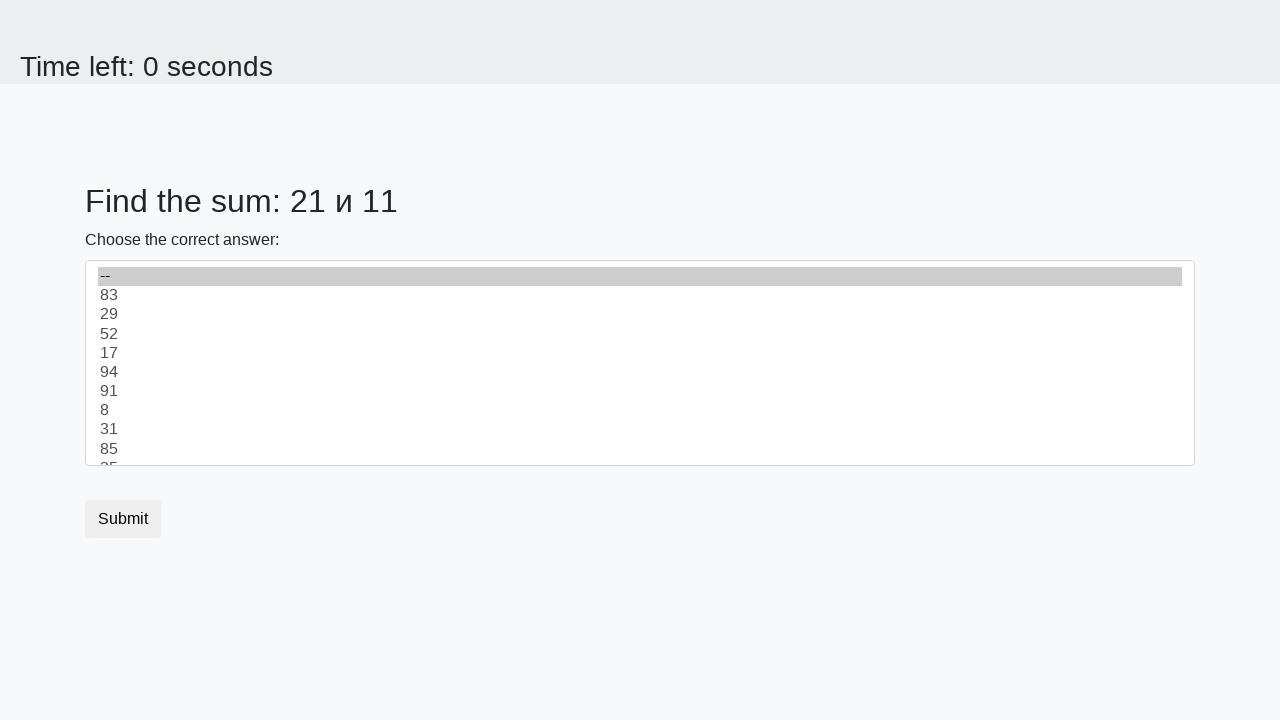

Extracted second number from #num2 element
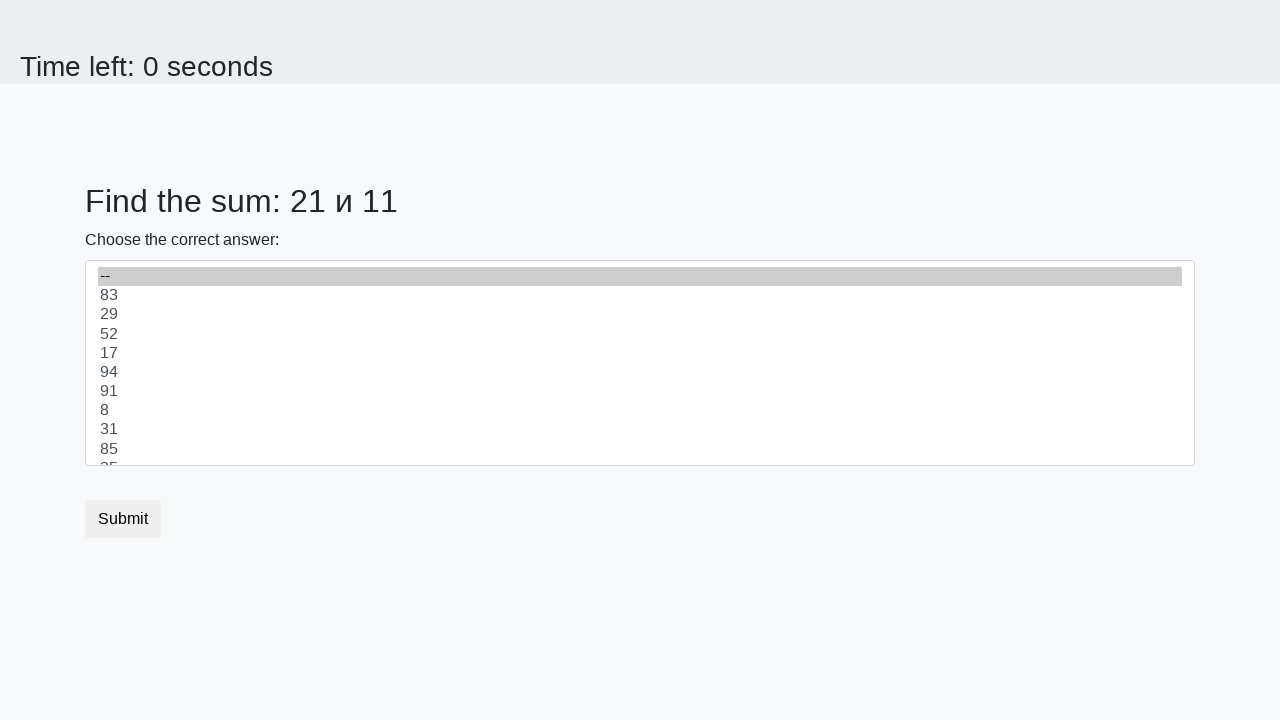

Calculated sum of the two numbers: 32
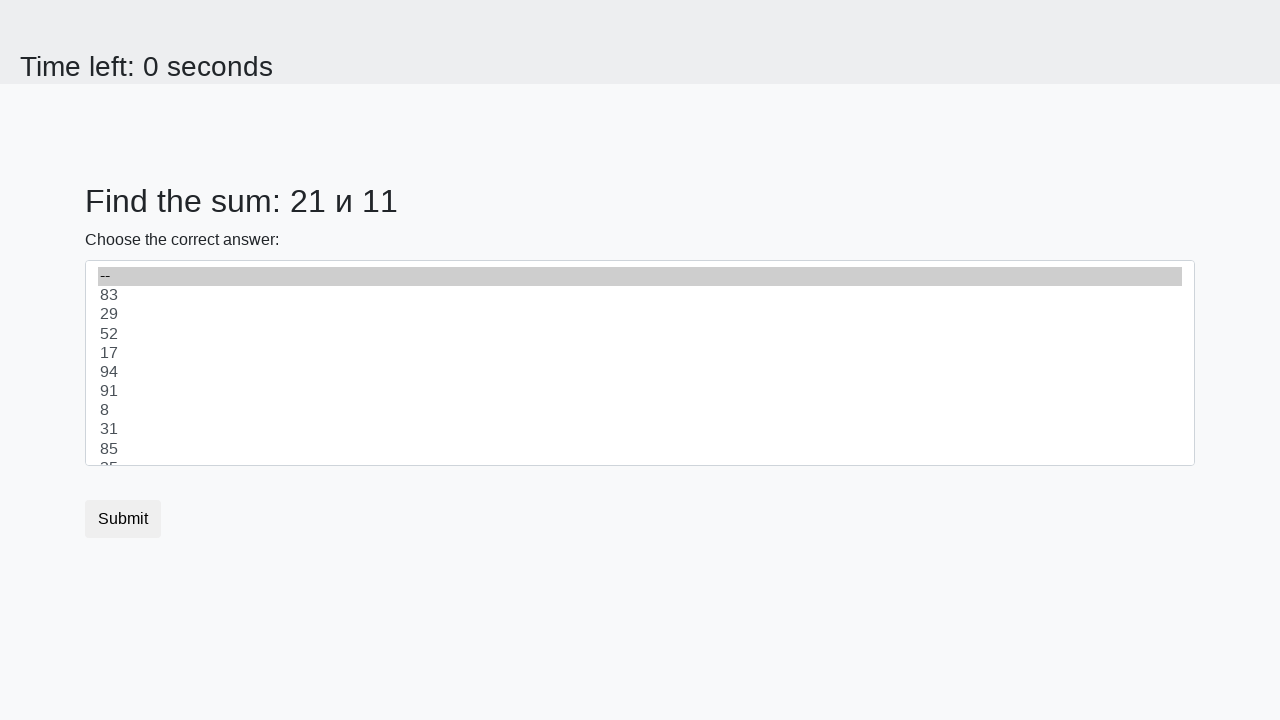

Selected calculated result '32' from dropdown menu on #dropdown
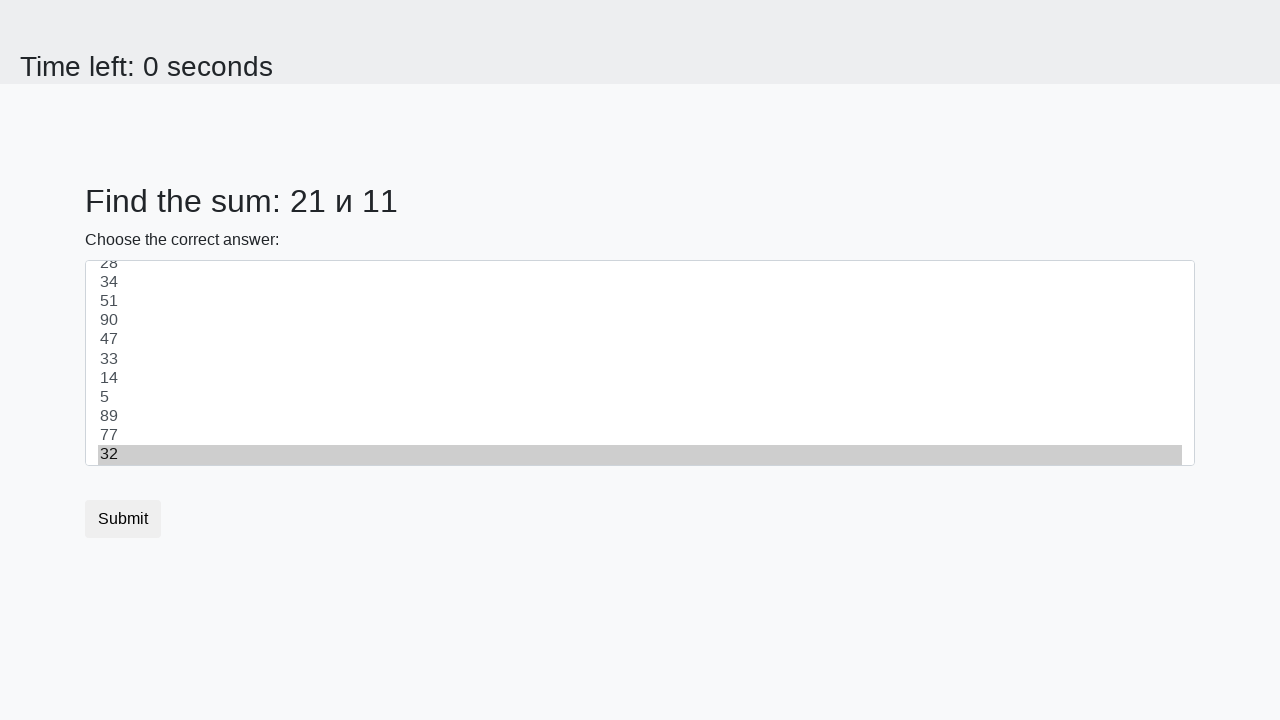

Clicked submit button at (123, 519) on button
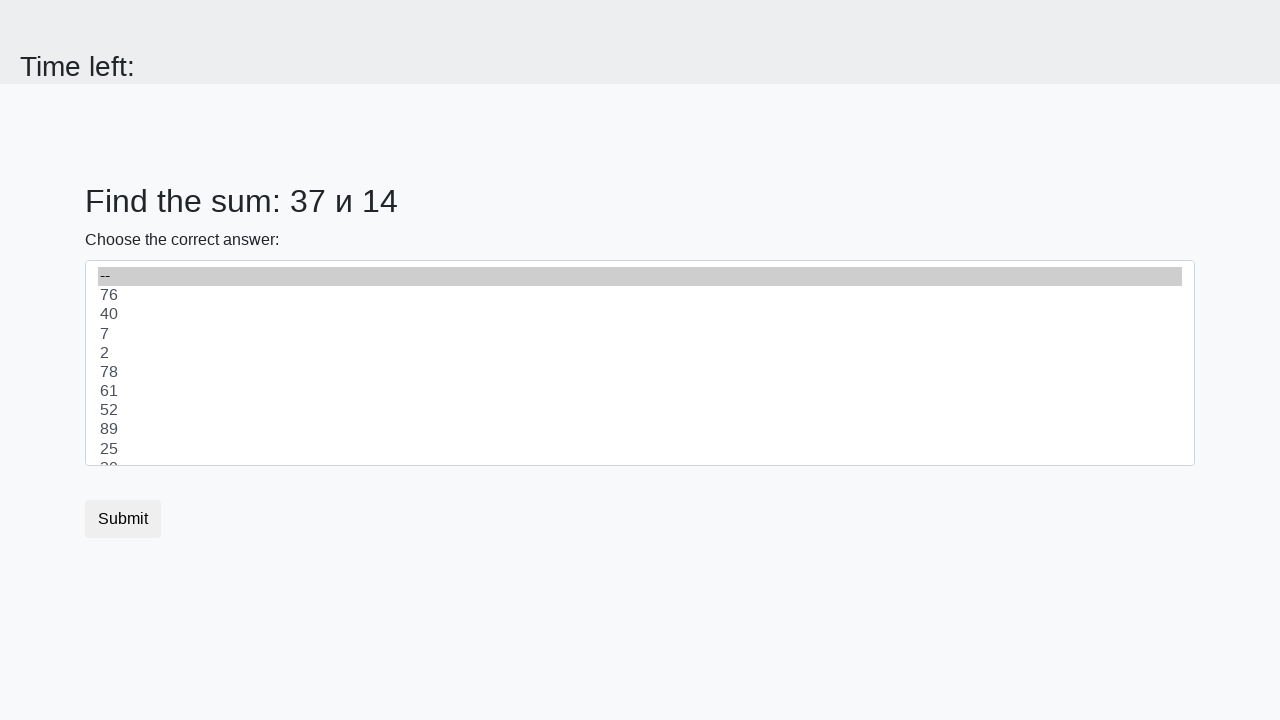

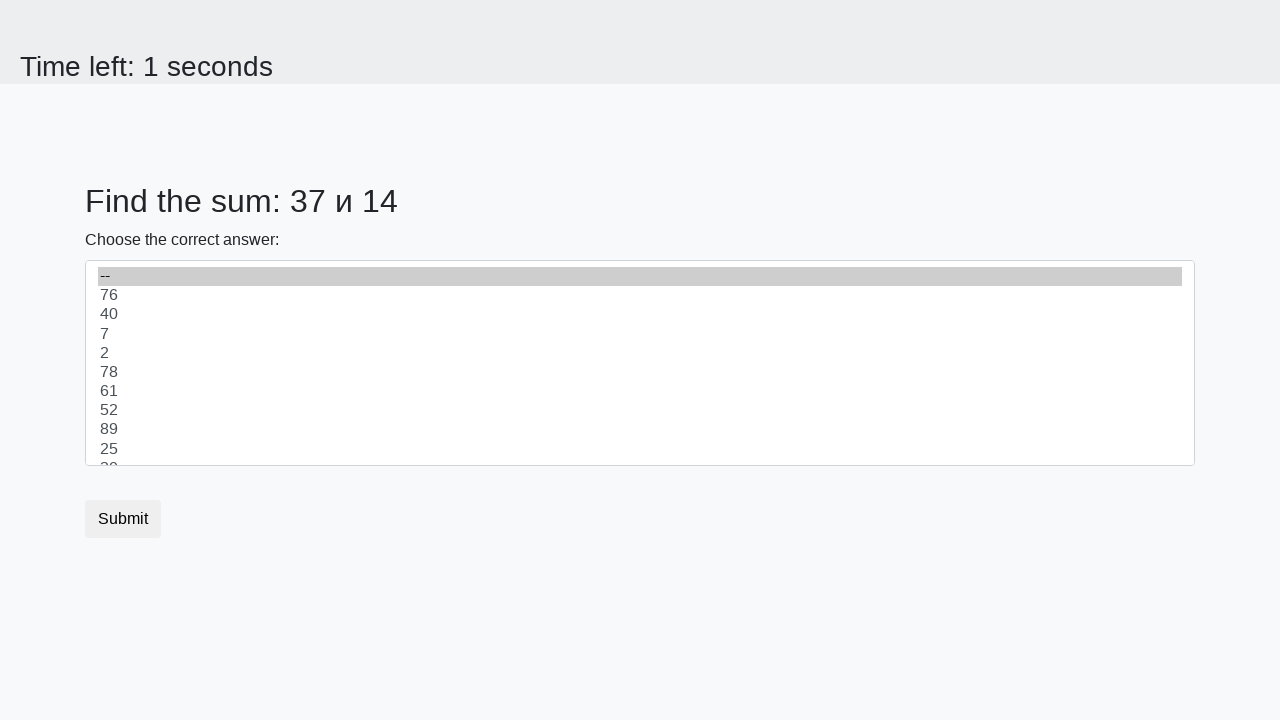